Tests the popular products carousel by clicking left and right navigation arrows multiple times to verify carousel navigation works correctly.

Starting URL: https://ek.ua/ua/

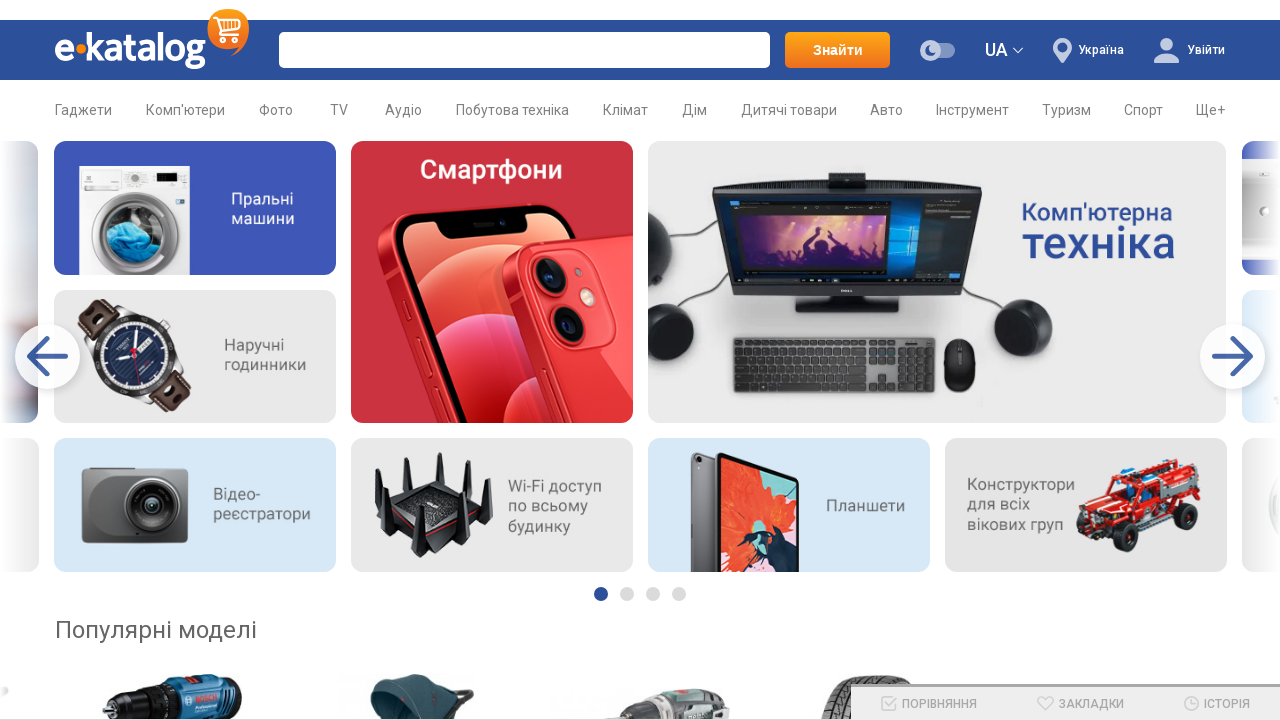

Waited for popular products carousel to load
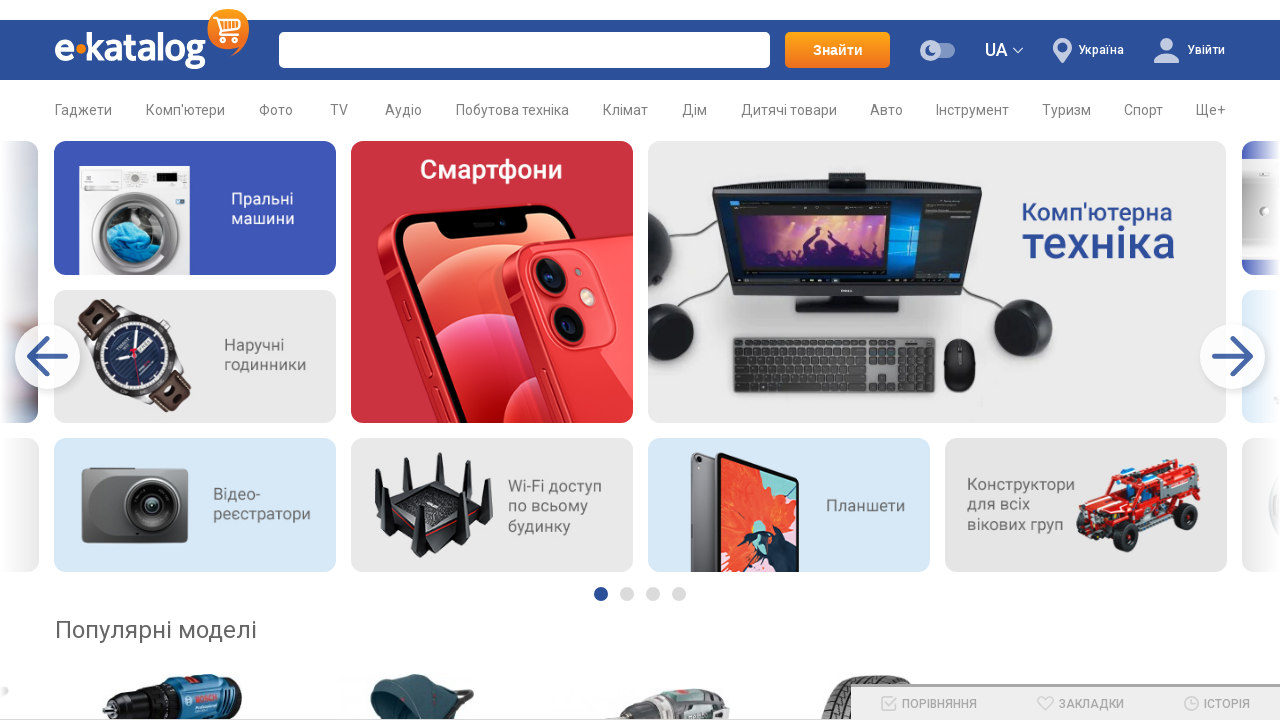

Clicked right arrow on carousel (iteration 1/20) at (1232, 360) on .s-goods-carousel-arrow-next
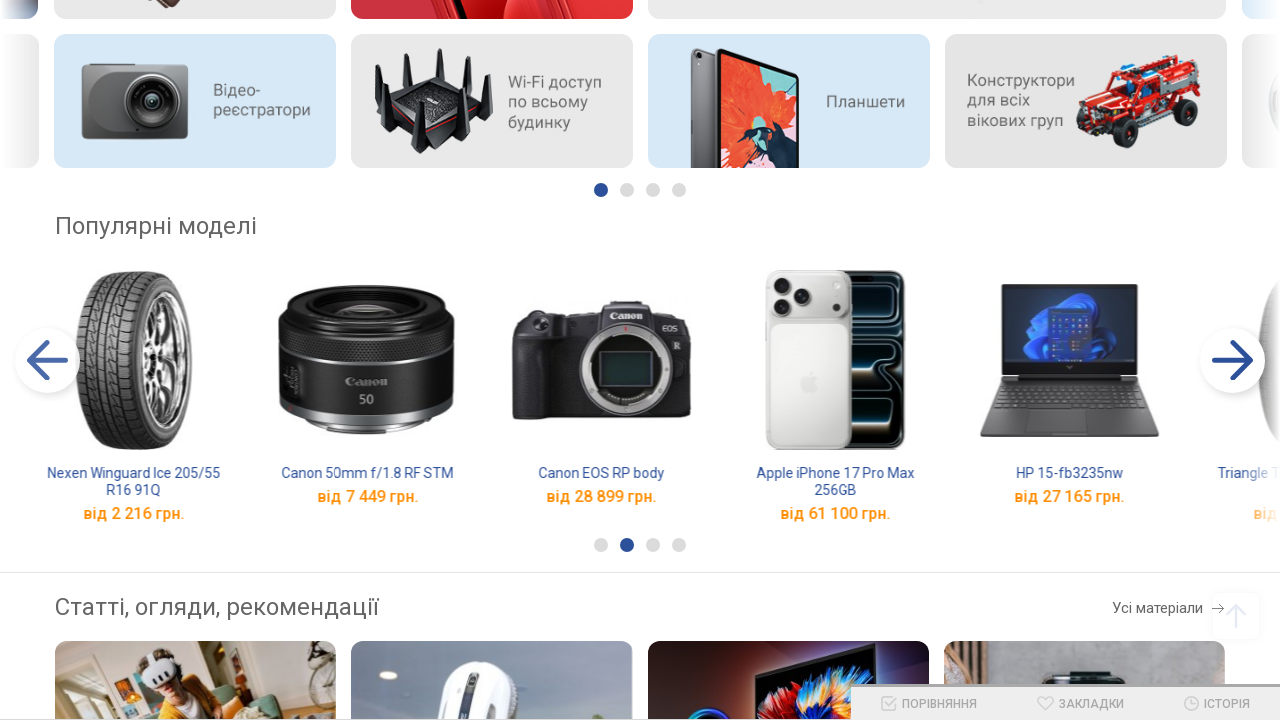

Clicked right arrow on carousel (iteration 2/20) at (1232, 360) on .s-goods-carousel-arrow-next
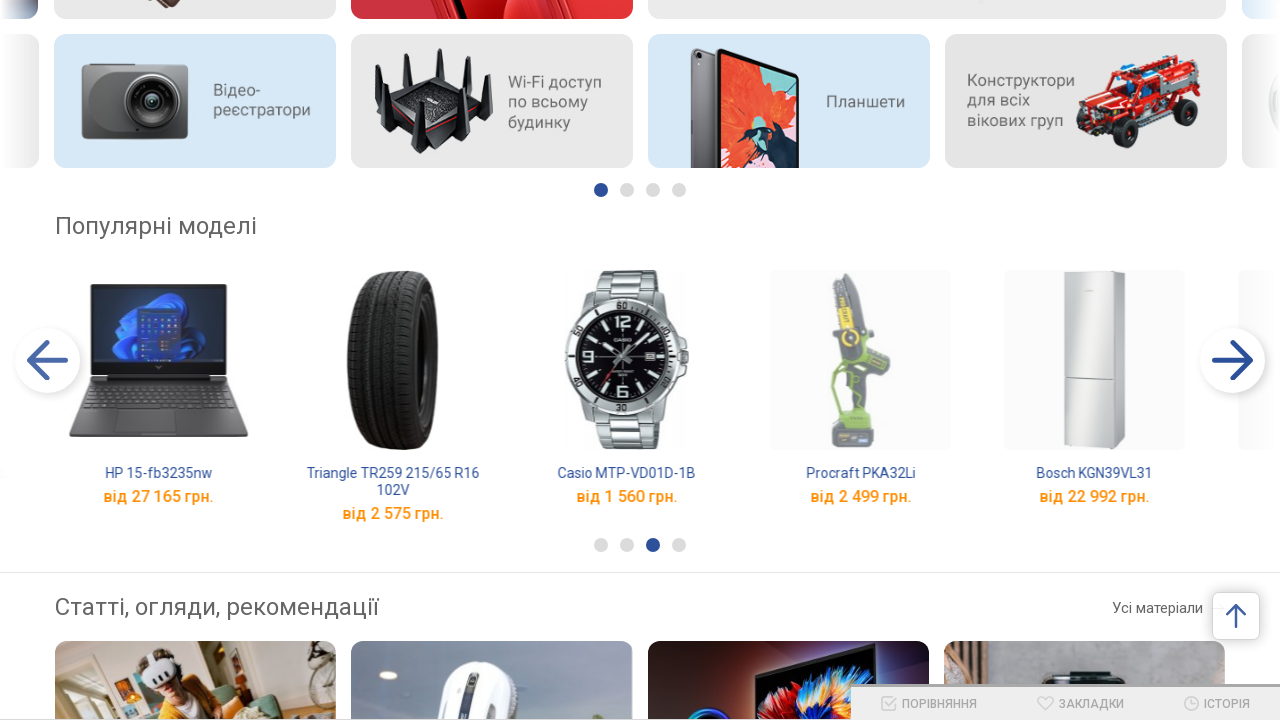

Clicked right arrow on carousel (iteration 3/20) at (1232, 360) on .s-goods-carousel-arrow-next
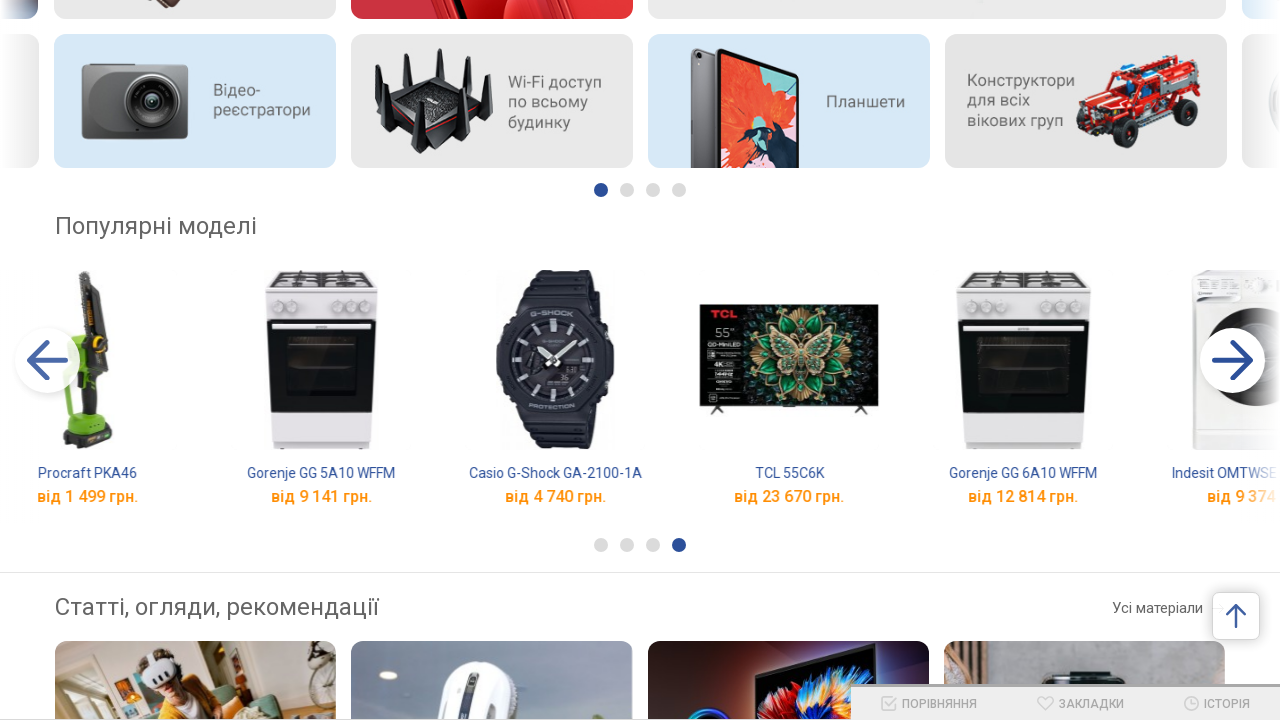

Clicked right arrow on carousel (iteration 4/20) at (1232, 360) on .s-goods-carousel-arrow-next
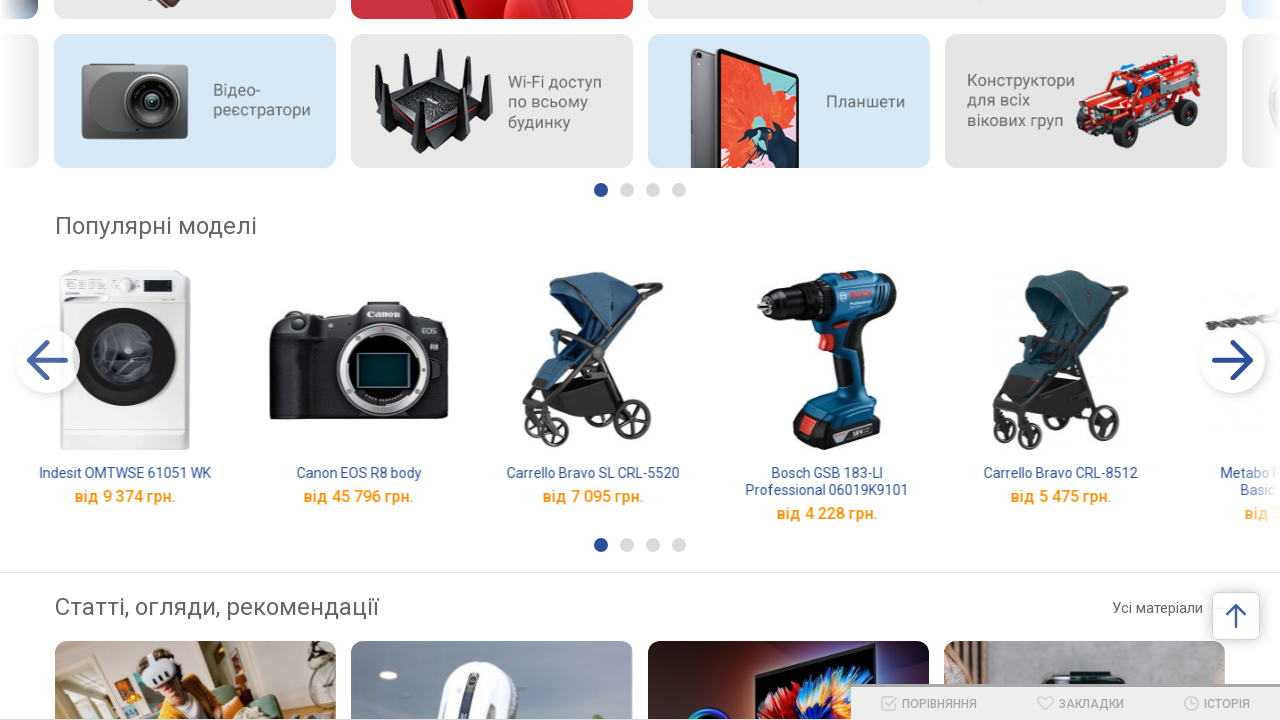

Clicked right arrow on carousel (iteration 5/20) at (1232, 360) on .s-goods-carousel-arrow-next
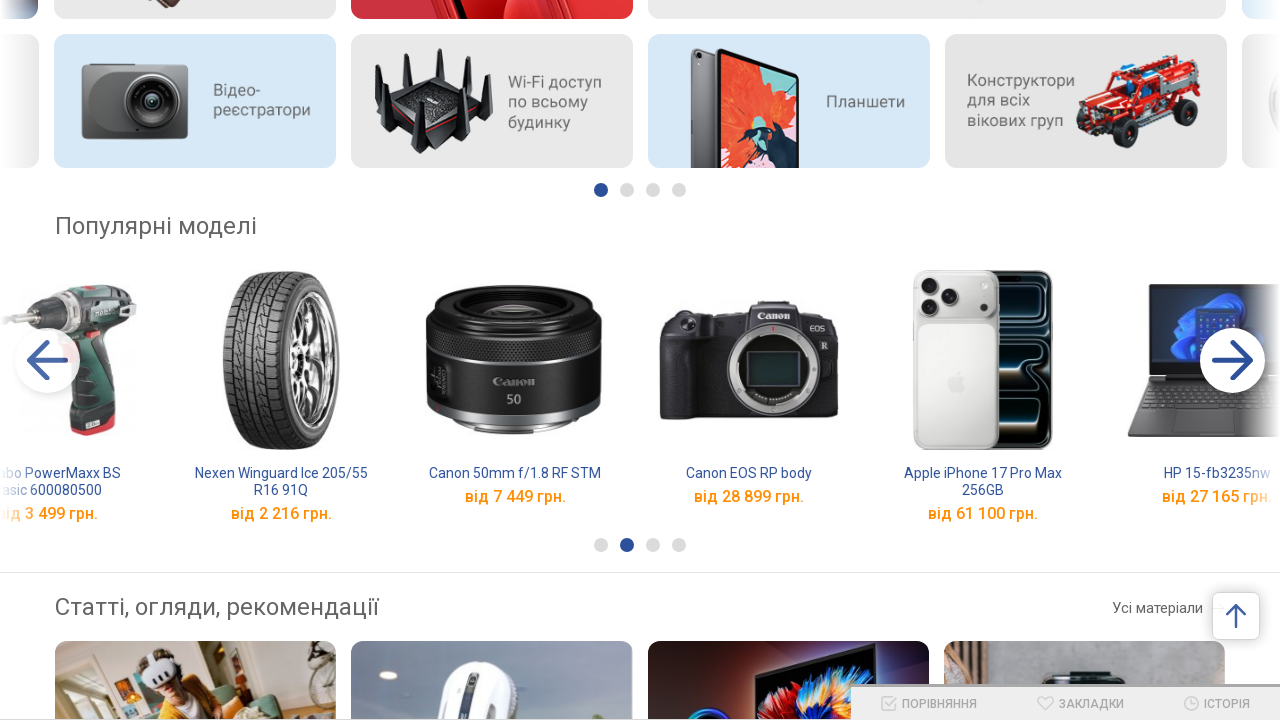

Clicked right arrow on carousel (iteration 6/20) at (1232, 360) on .s-goods-carousel-arrow-next
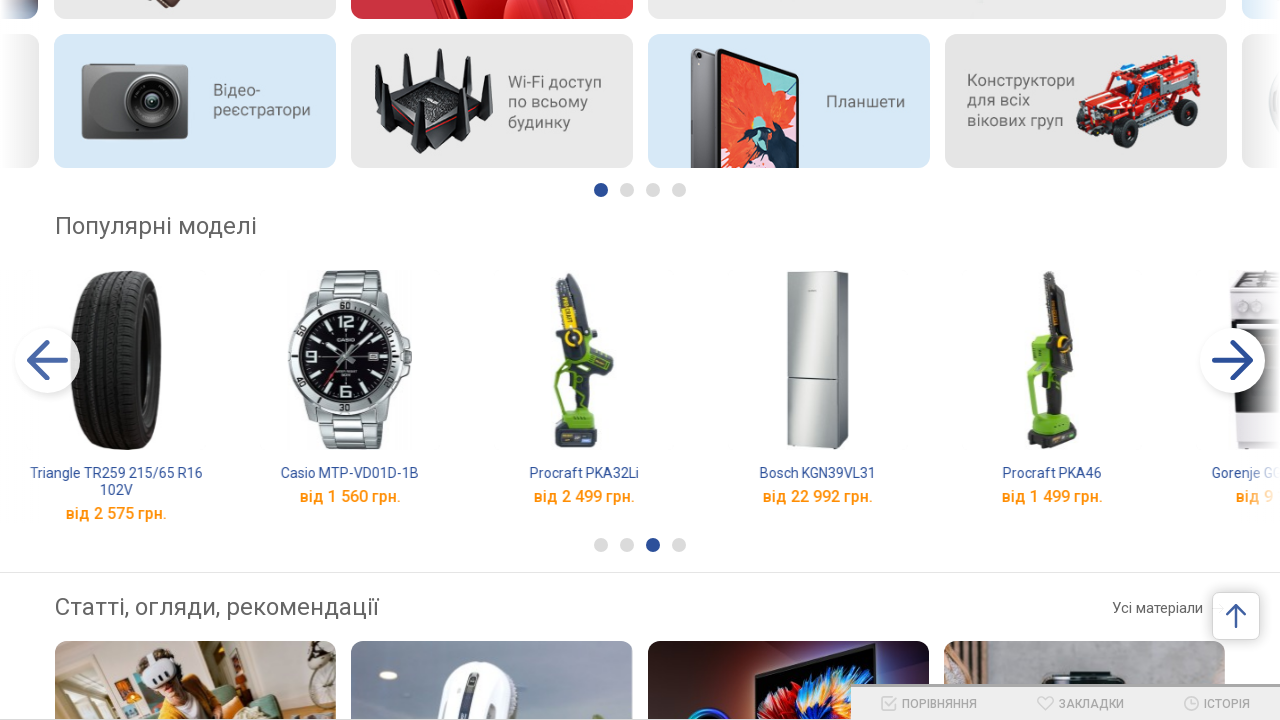

Clicked right arrow on carousel (iteration 7/20) at (1232, 360) on .s-goods-carousel-arrow-next
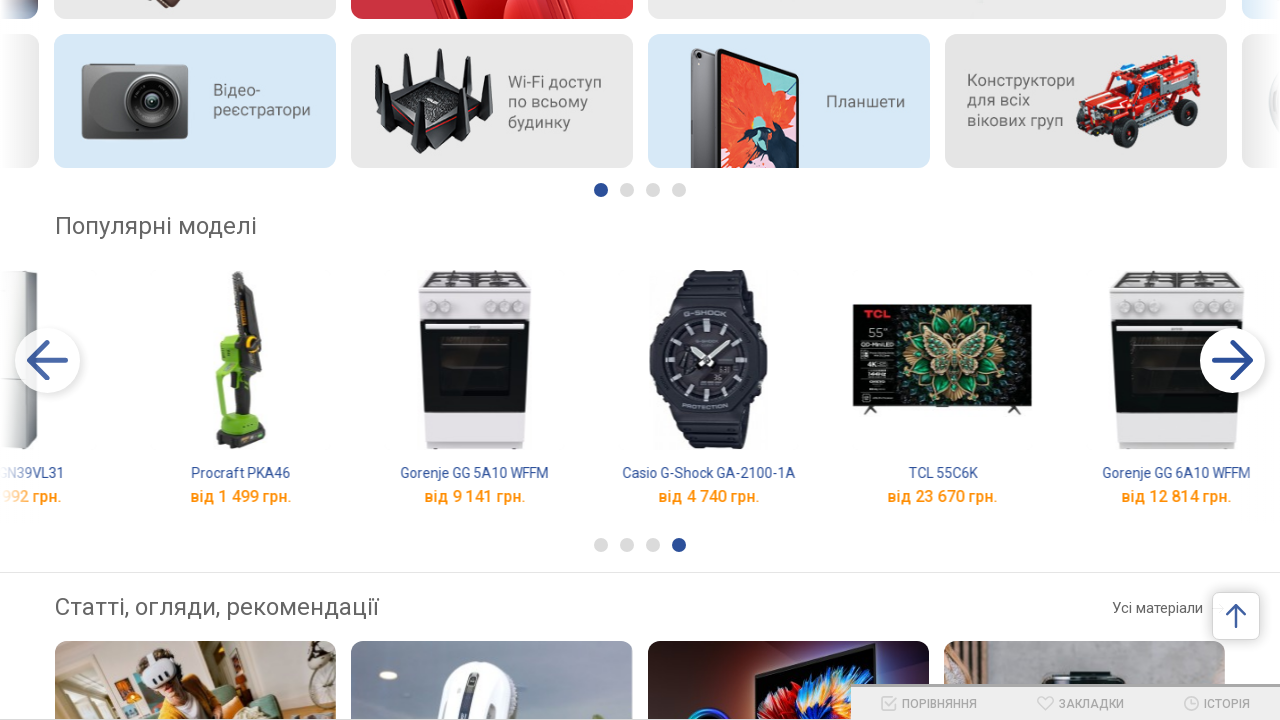

Clicked right arrow on carousel (iteration 8/20) at (1232, 360) on .s-goods-carousel-arrow-next
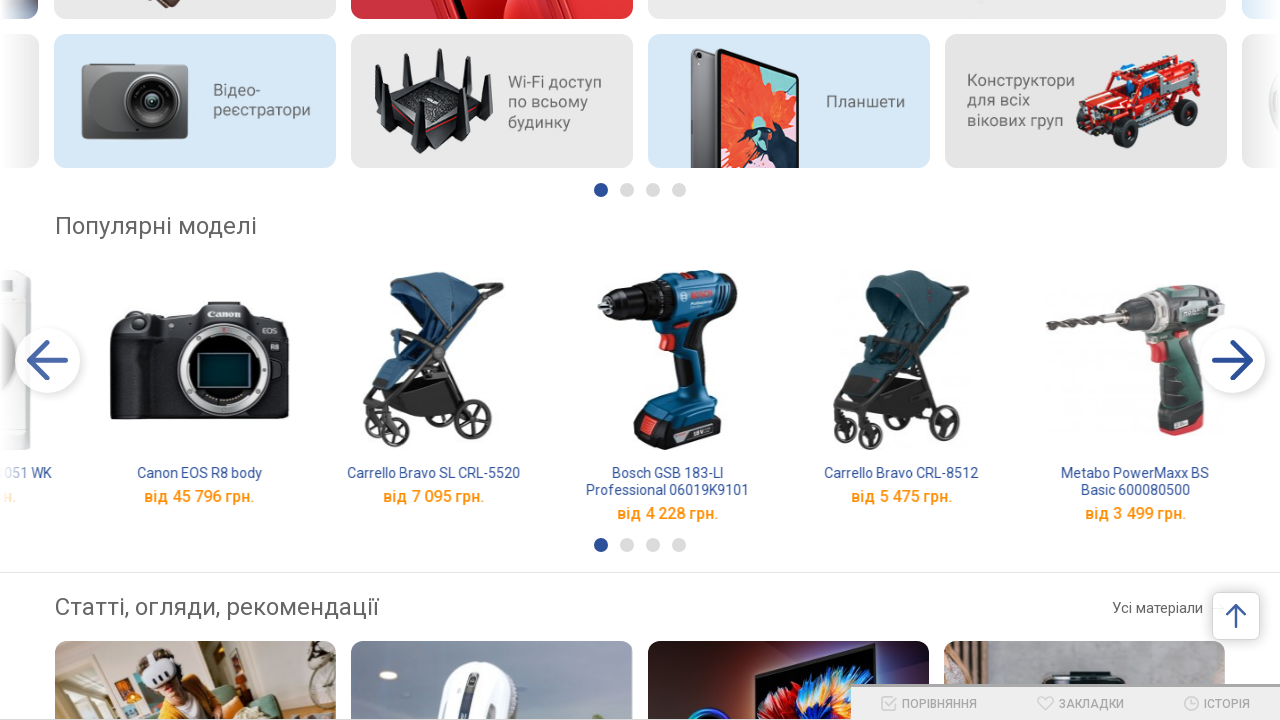

Clicked right arrow on carousel (iteration 9/20) at (1232, 360) on .s-goods-carousel-arrow-next
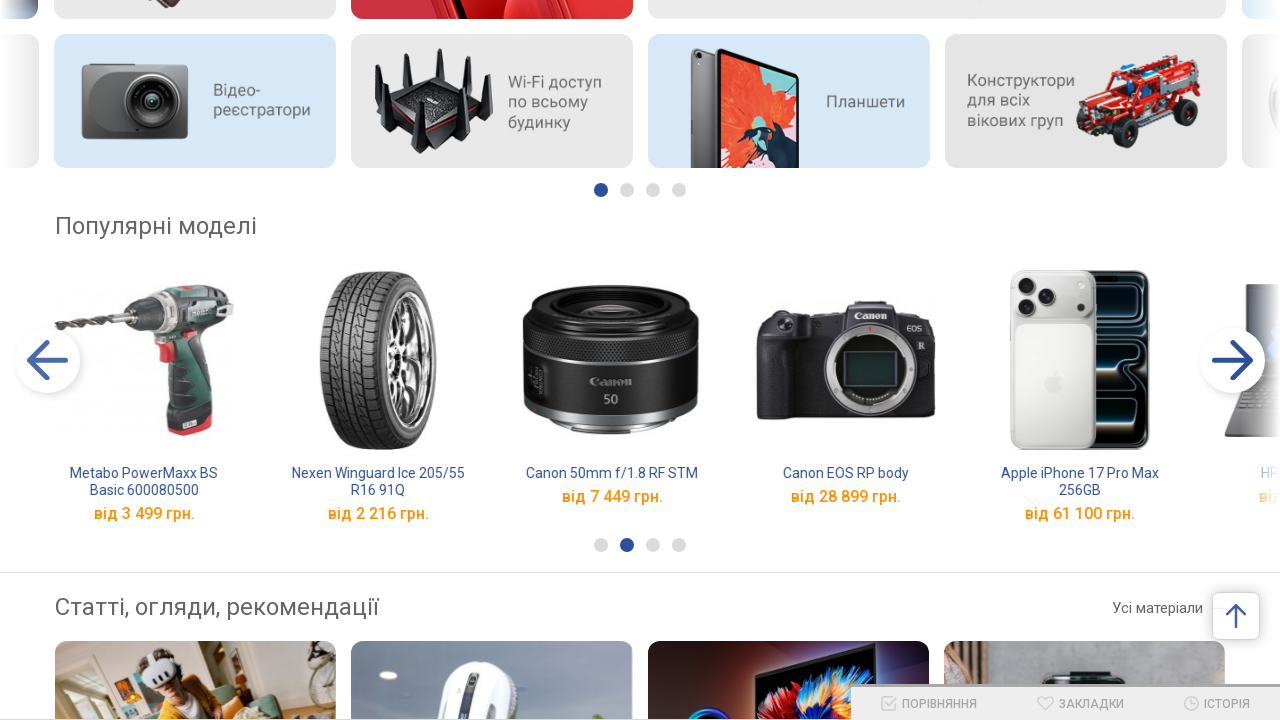

Clicked right arrow on carousel (iteration 10/20) at (1232, 360) on .s-goods-carousel-arrow-next
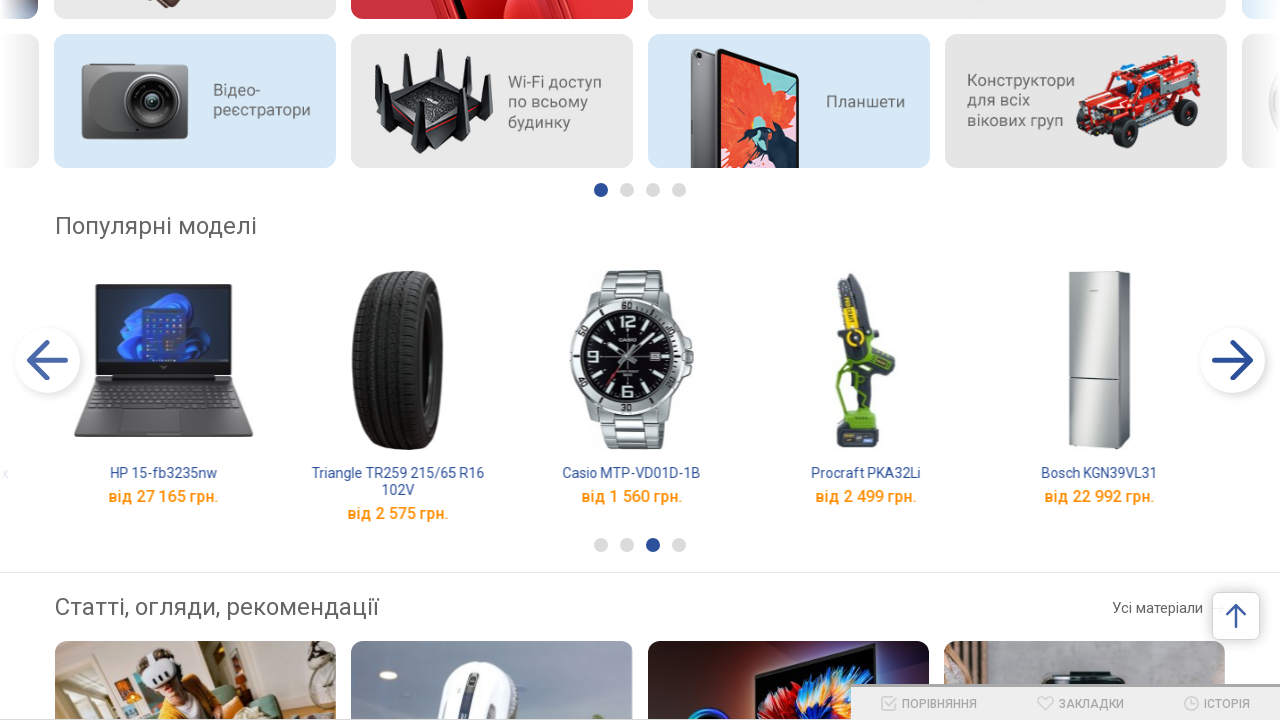

Clicked right arrow on carousel (iteration 11/20) at (1232, 360) on .s-goods-carousel-arrow-next
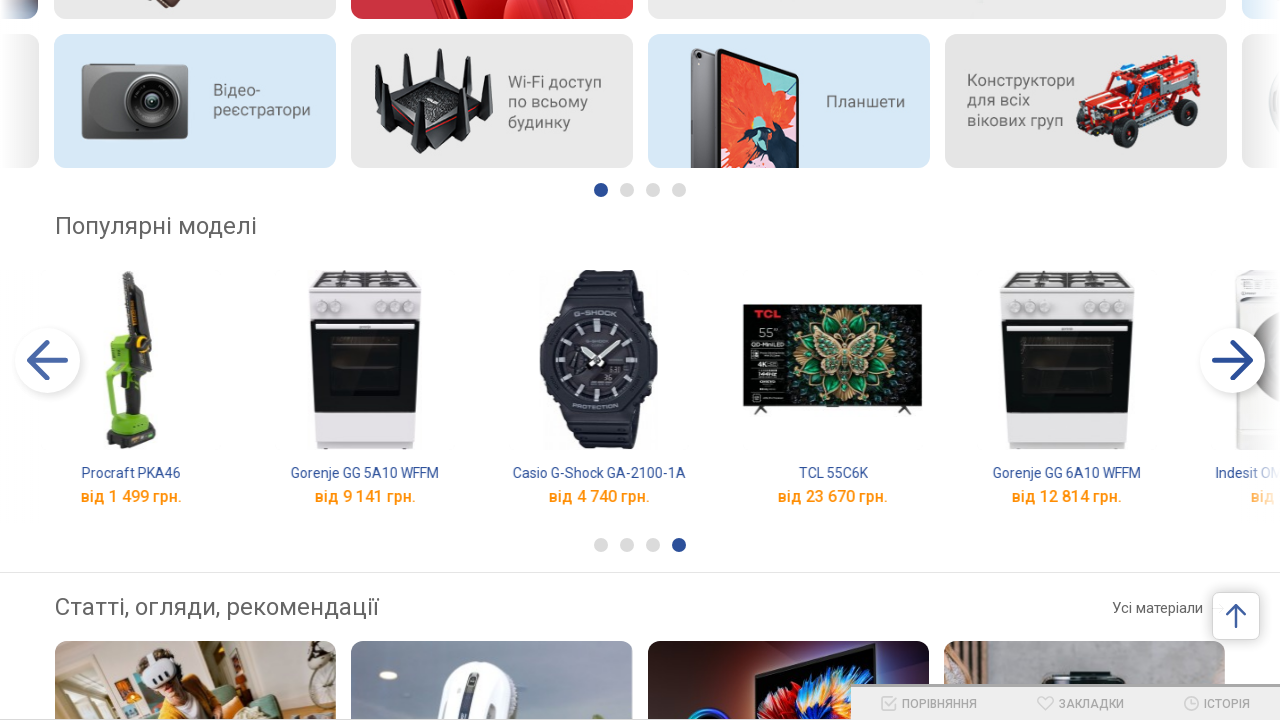

Clicked right arrow on carousel (iteration 12/20) at (1232, 360) on .s-goods-carousel-arrow-next
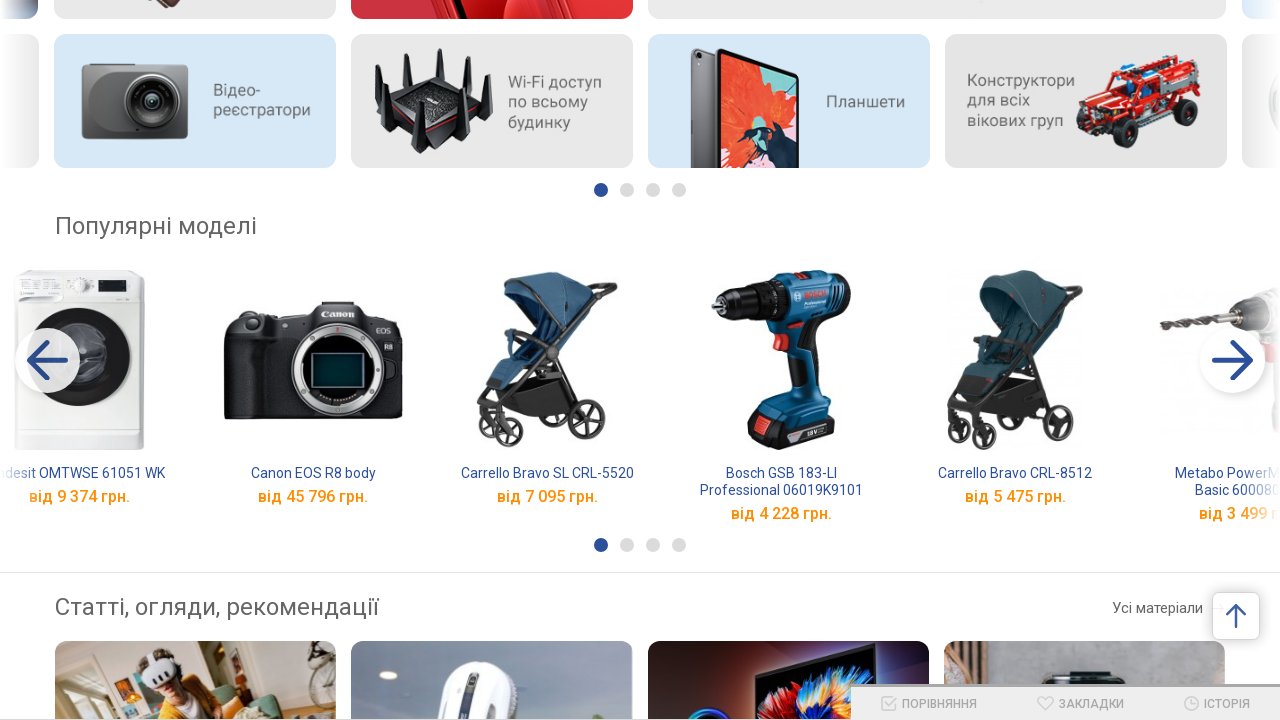

Clicked right arrow on carousel (iteration 13/20) at (1232, 360) on .s-goods-carousel-arrow-next
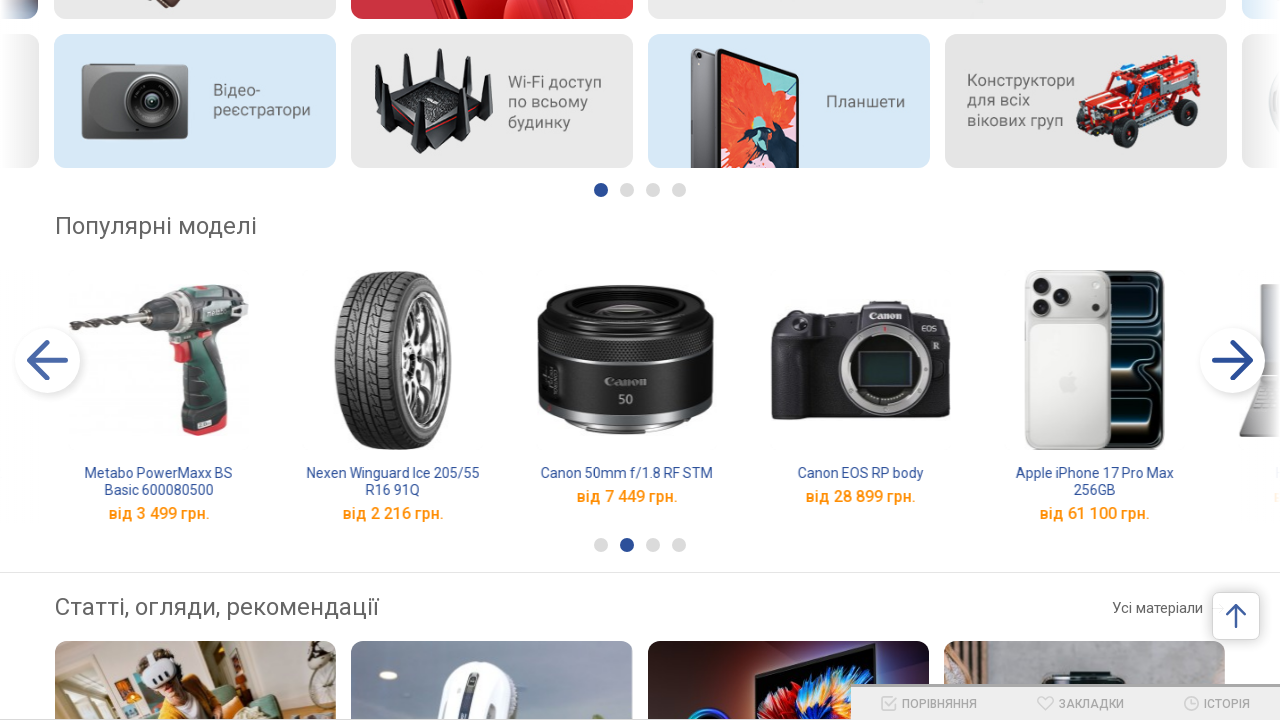

Clicked right arrow on carousel (iteration 14/20) at (1232, 360) on .s-goods-carousel-arrow-next
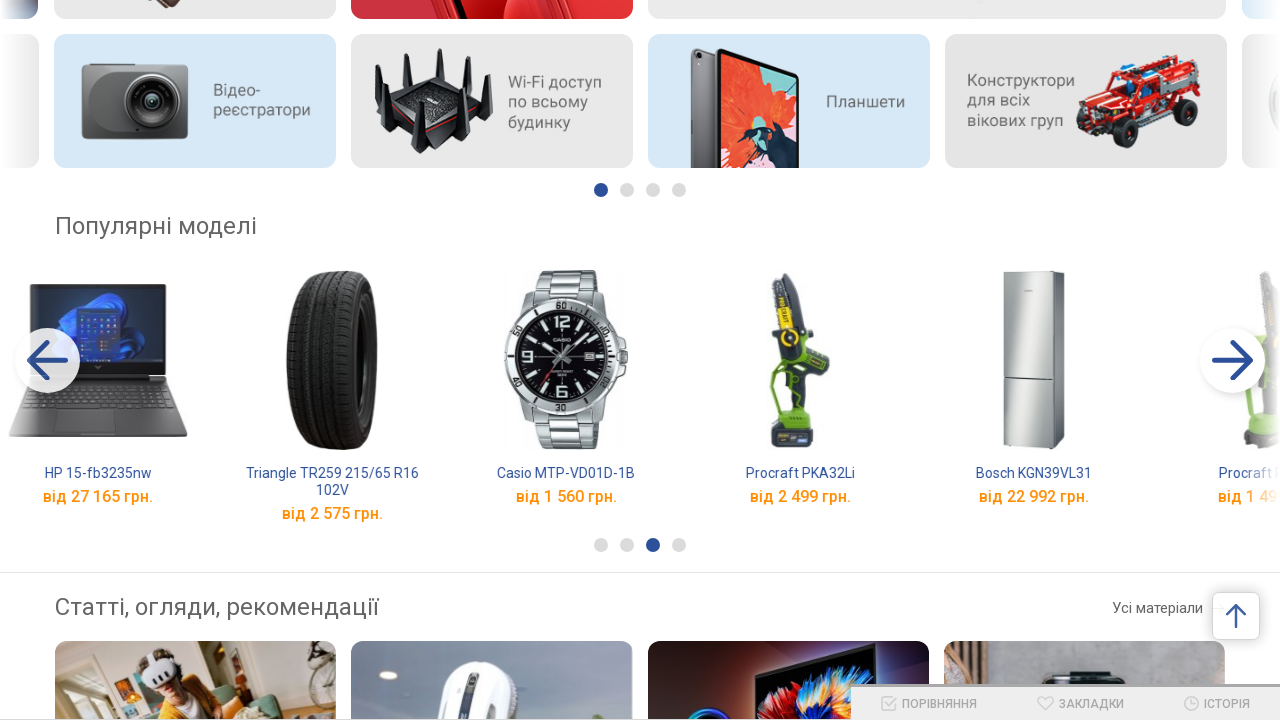

Clicked right arrow on carousel (iteration 15/20) at (1232, 360) on .s-goods-carousel-arrow-next
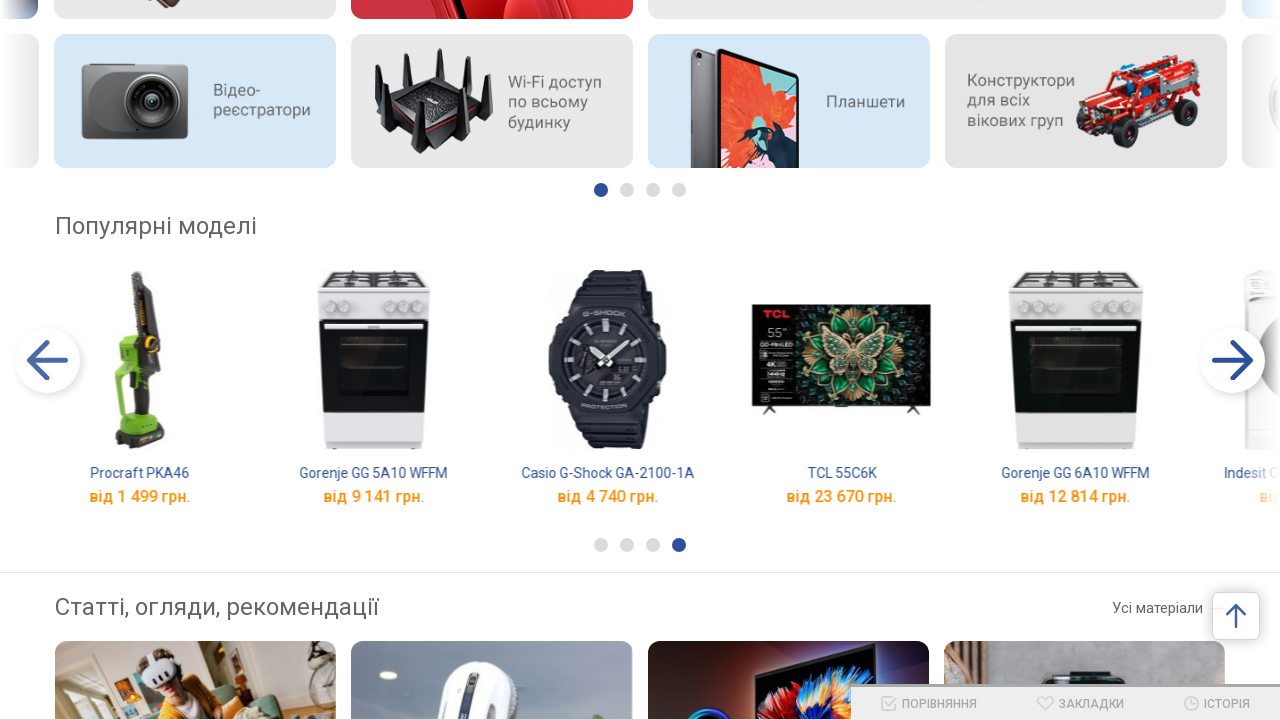

Clicked right arrow on carousel (iteration 16/20) at (1232, 360) on .s-goods-carousel-arrow-next
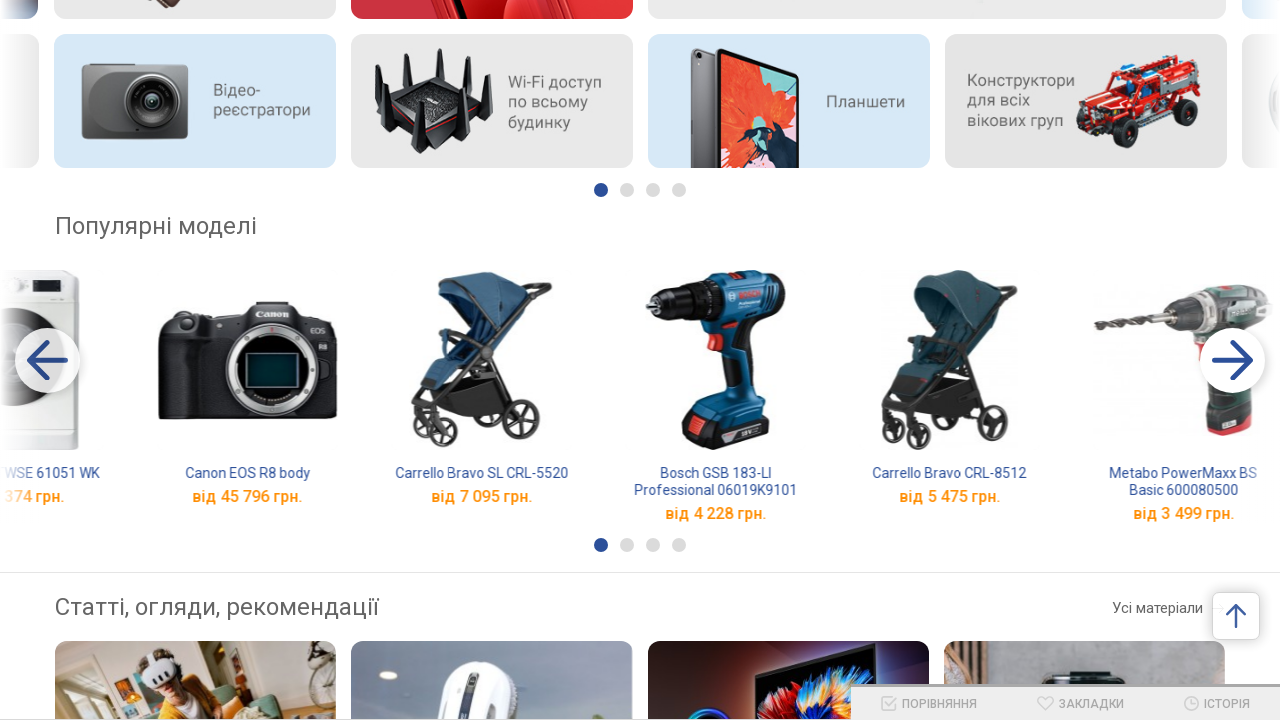

Clicked right arrow on carousel (iteration 17/20) at (1232, 360) on .s-goods-carousel-arrow-next
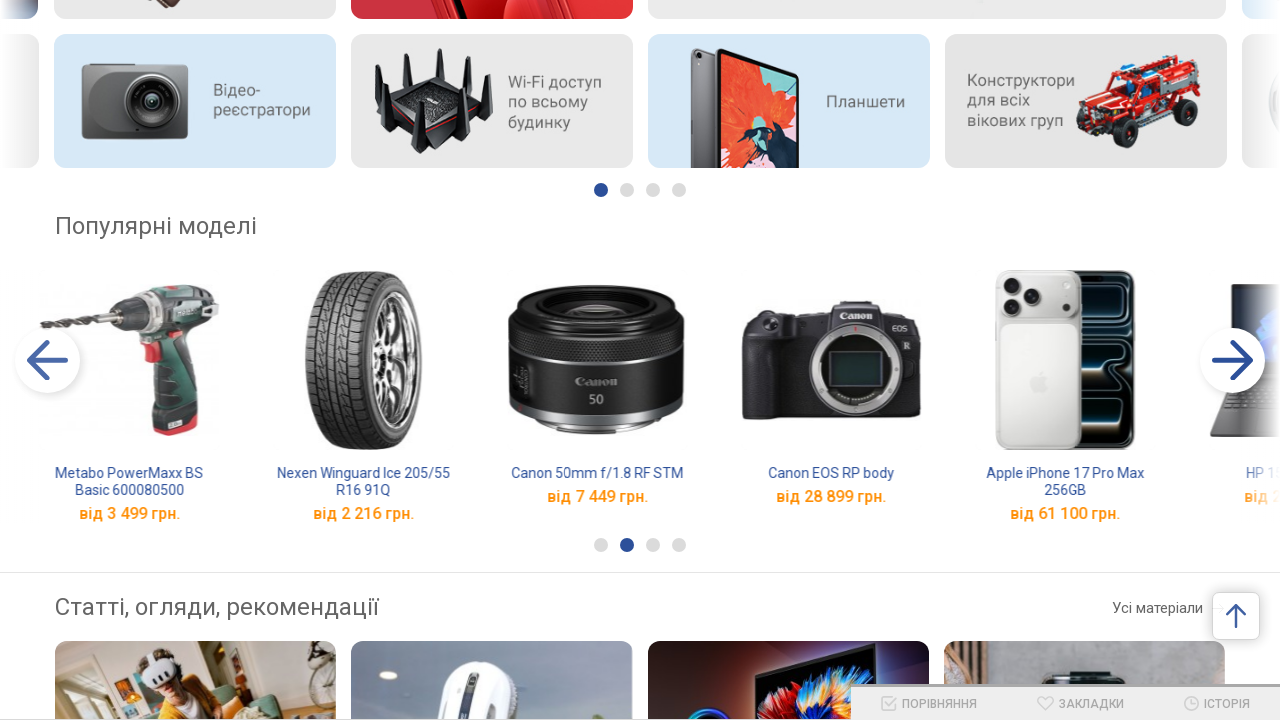

Clicked right arrow on carousel (iteration 18/20) at (1232, 360) on .s-goods-carousel-arrow-next
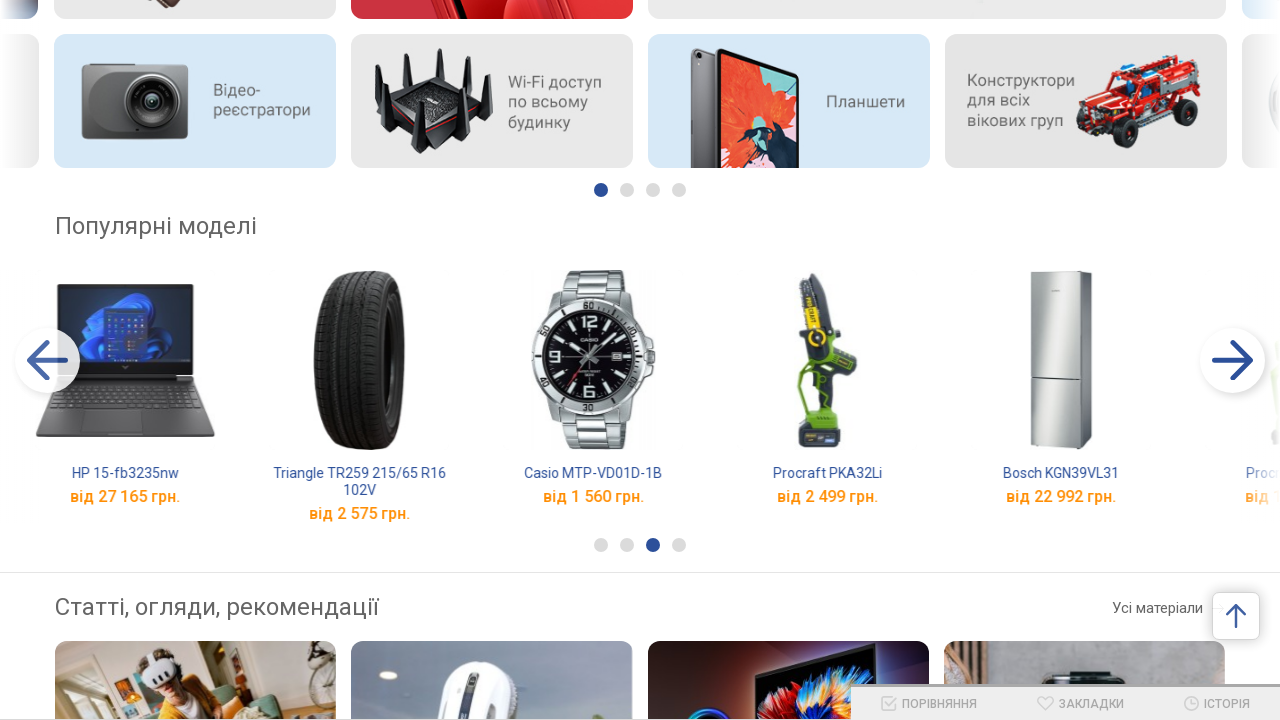

Clicked right arrow on carousel (iteration 19/20) at (1232, 360) on .s-goods-carousel-arrow-next
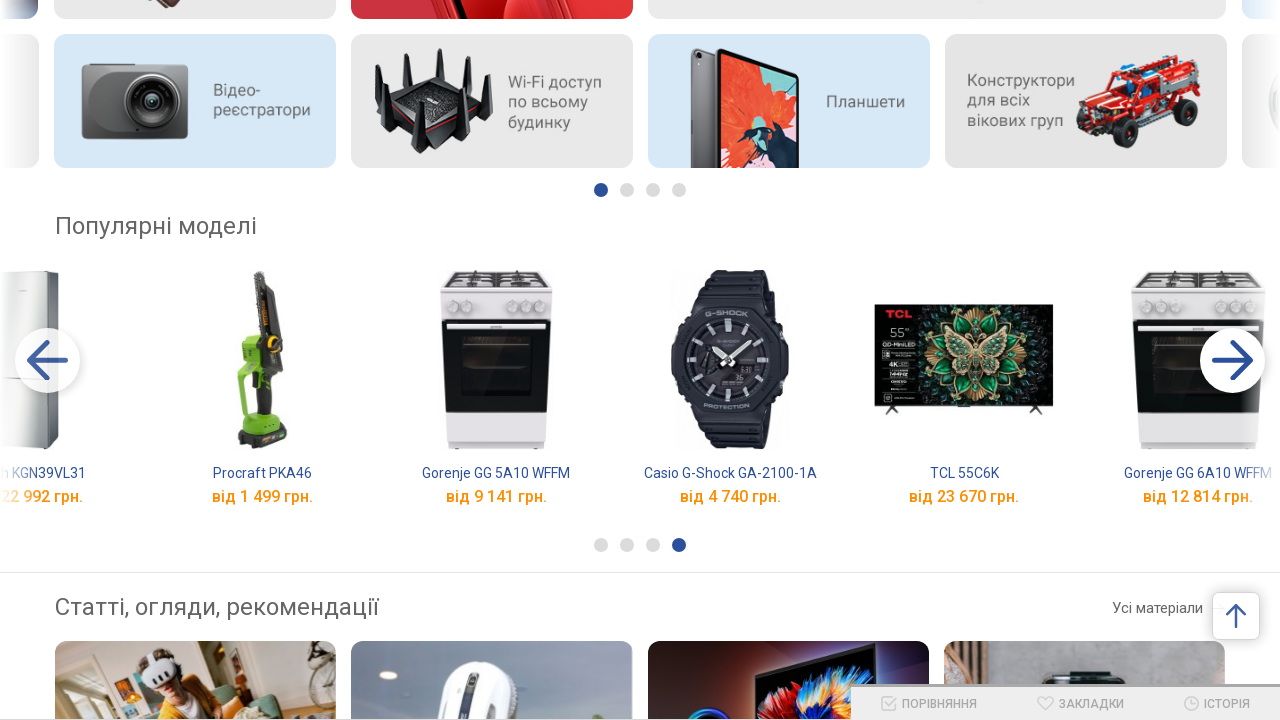

Clicked right arrow on carousel (iteration 20/20) at (1232, 360) on .s-goods-carousel-arrow-next
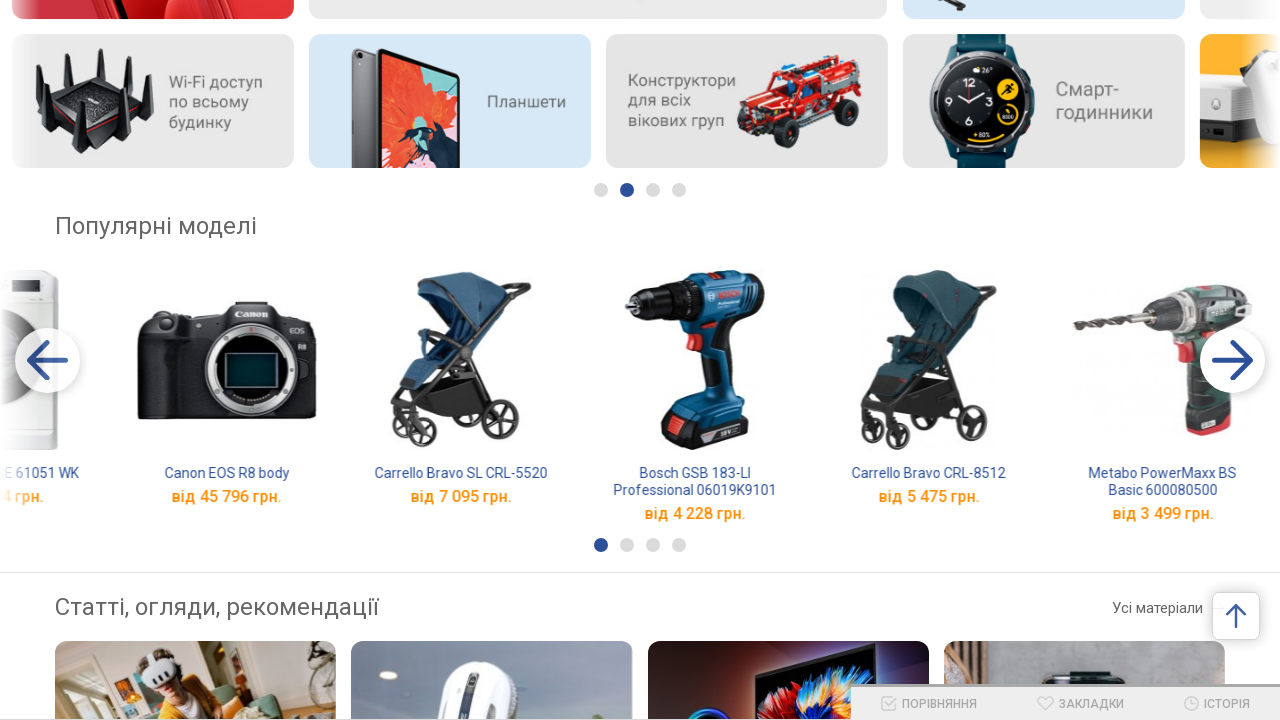

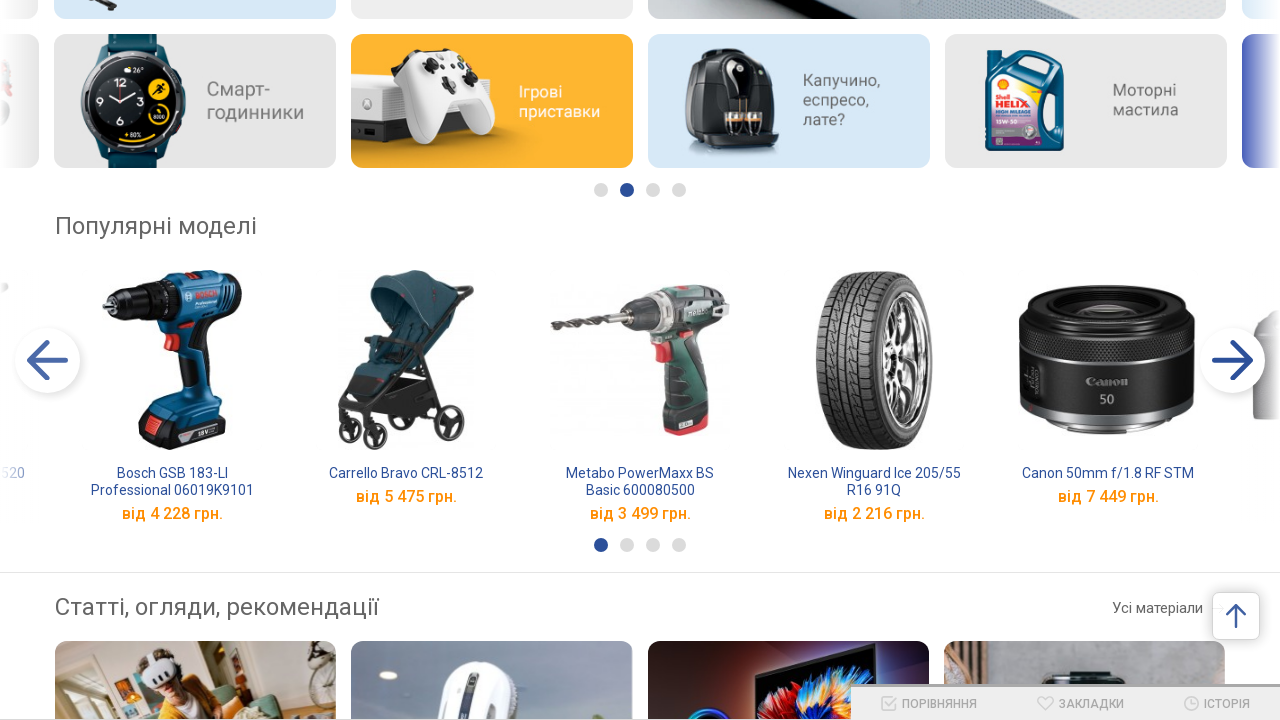